Tests drag and drop functionality by dragging an element onto a droppable target within an iframe on the jQuery UI demo page.

Starting URL: http://jqueryui.com/droppable/

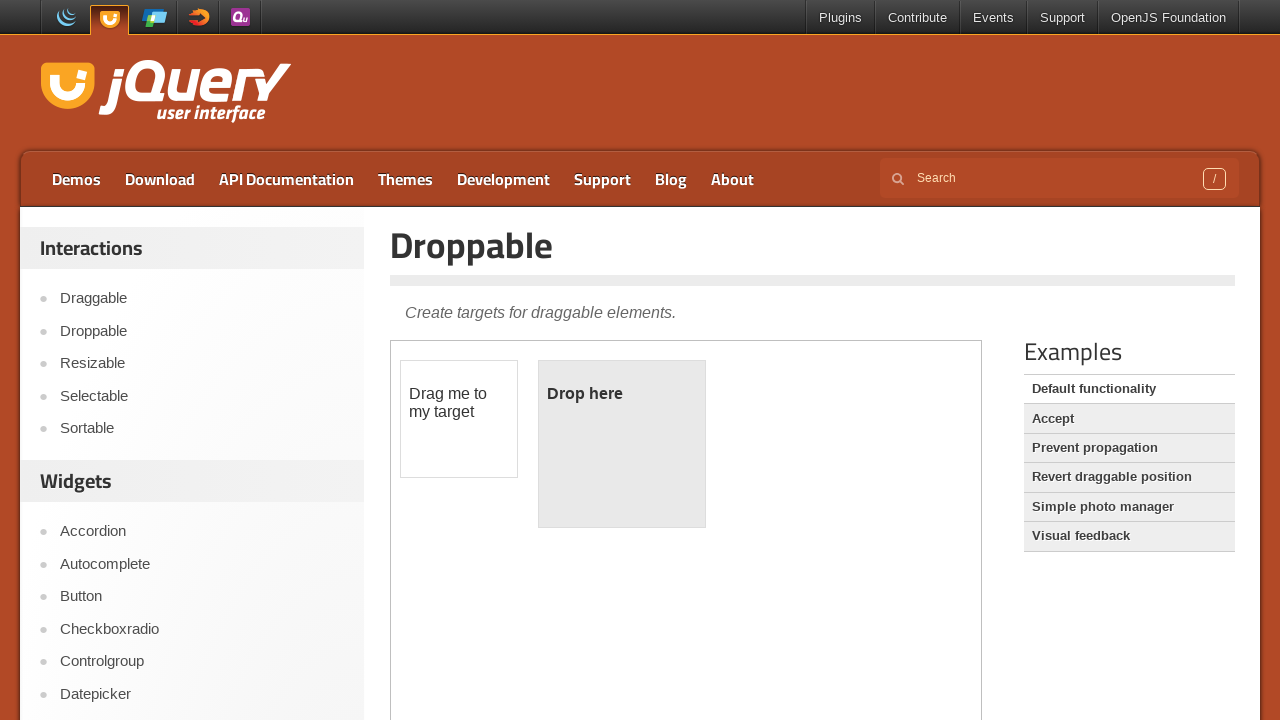

Located iframe containing drag and drop elements
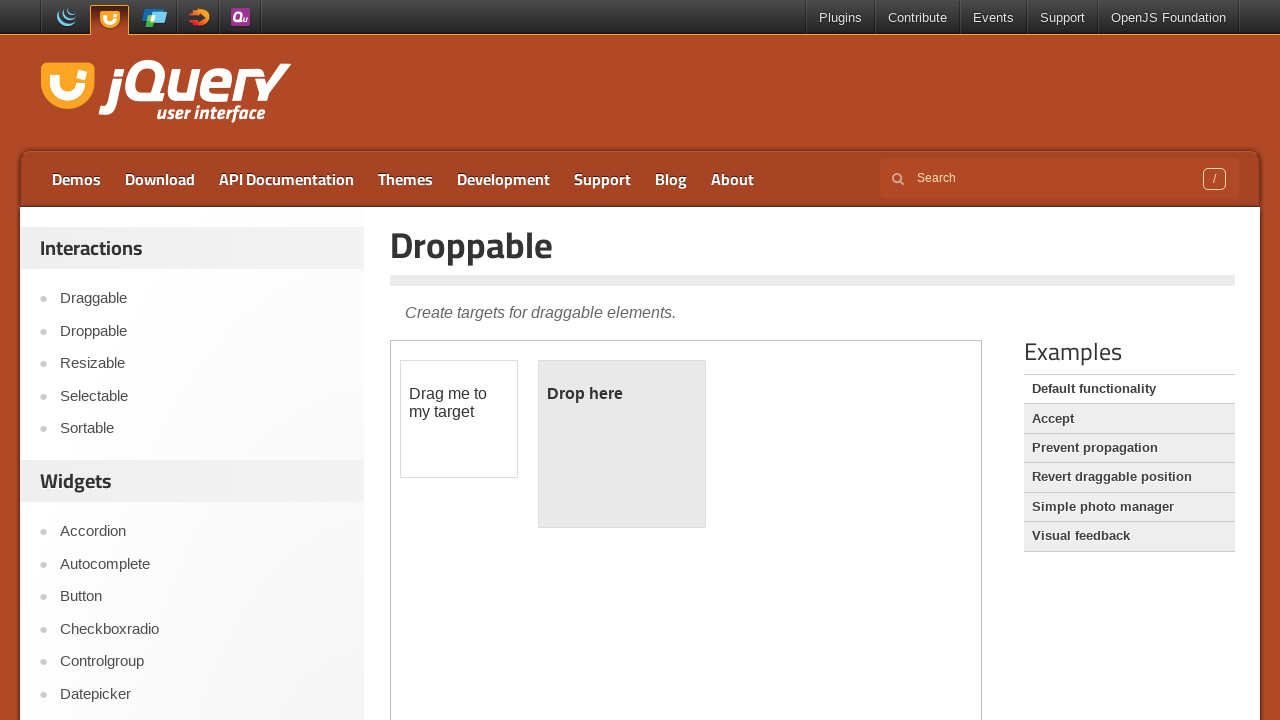

Located draggable element within iframe
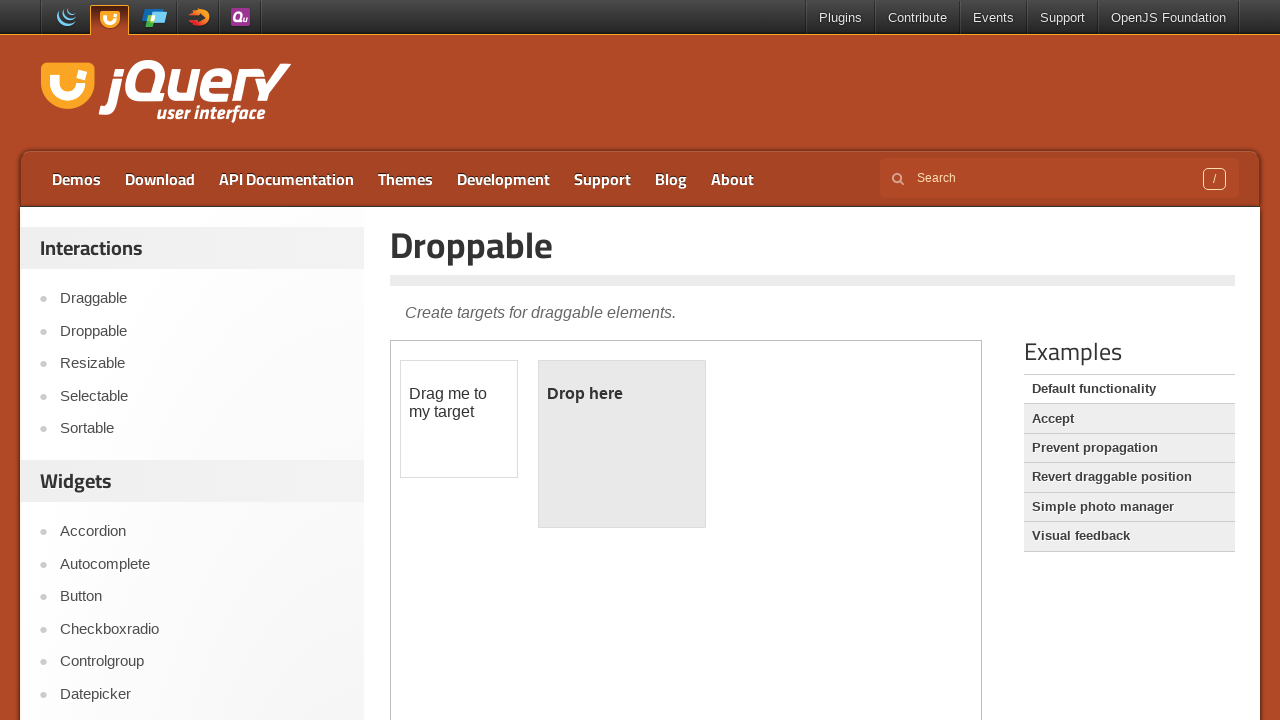

Located droppable target element within iframe
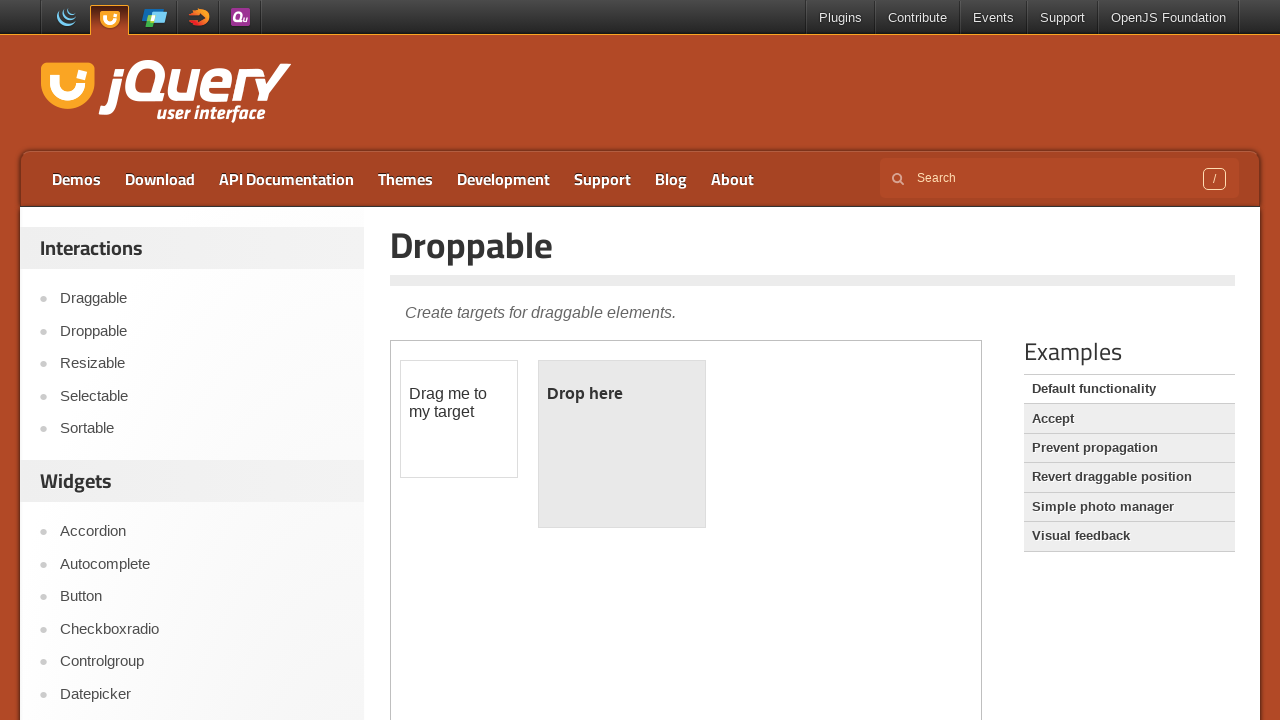

Dragged element onto droppable target at (622, 444)
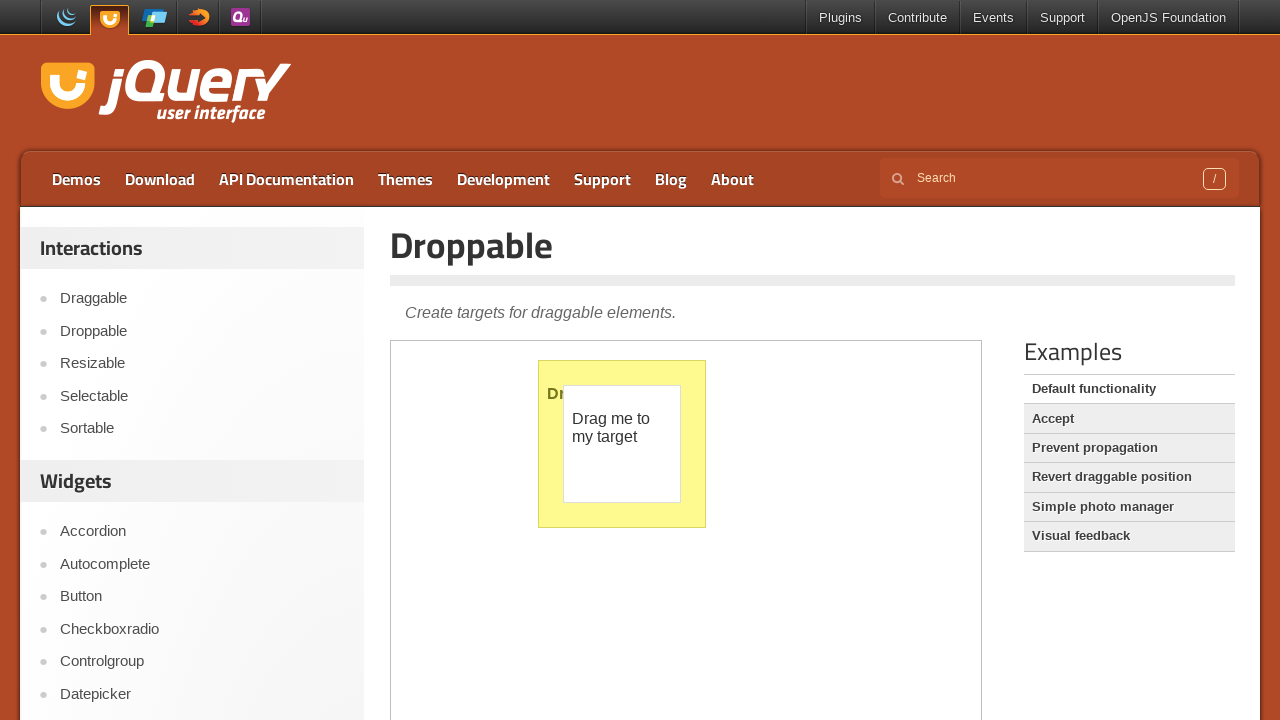

Waited for drag and drop animation to complete
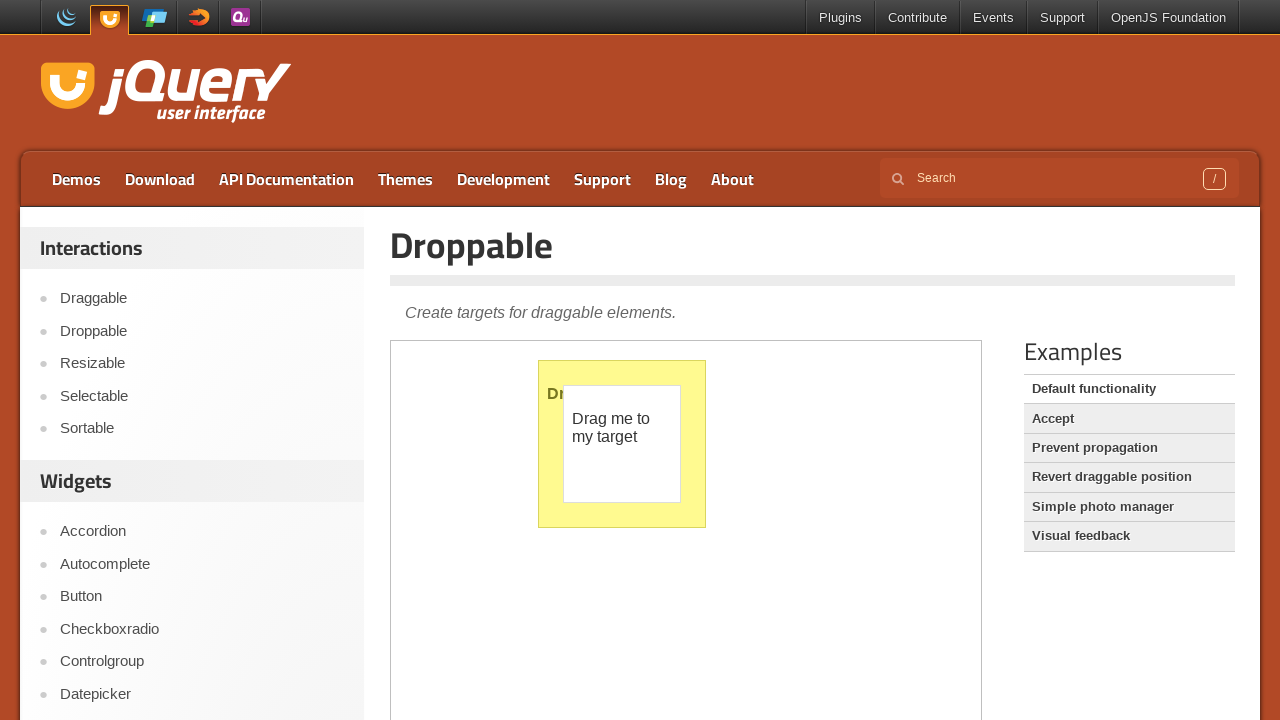

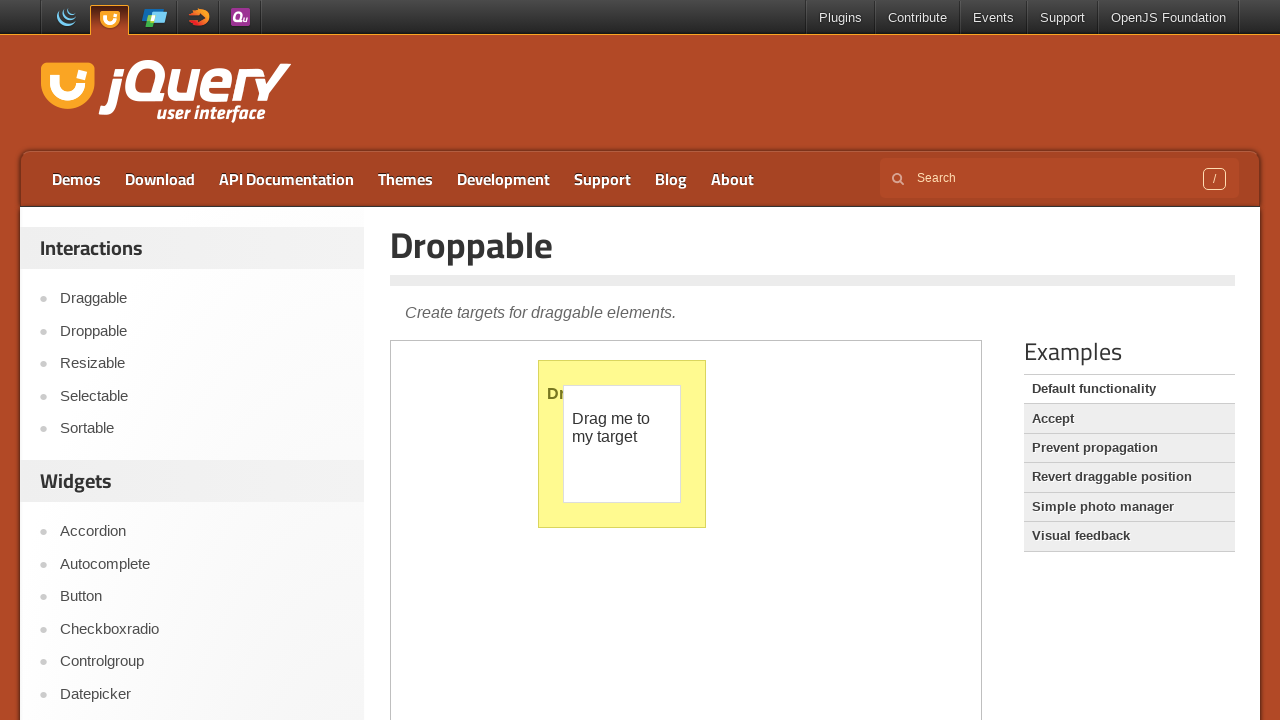